Tests the Python.org website search functionality by entering a search query and submitting it

Starting URL: http://www.python.org

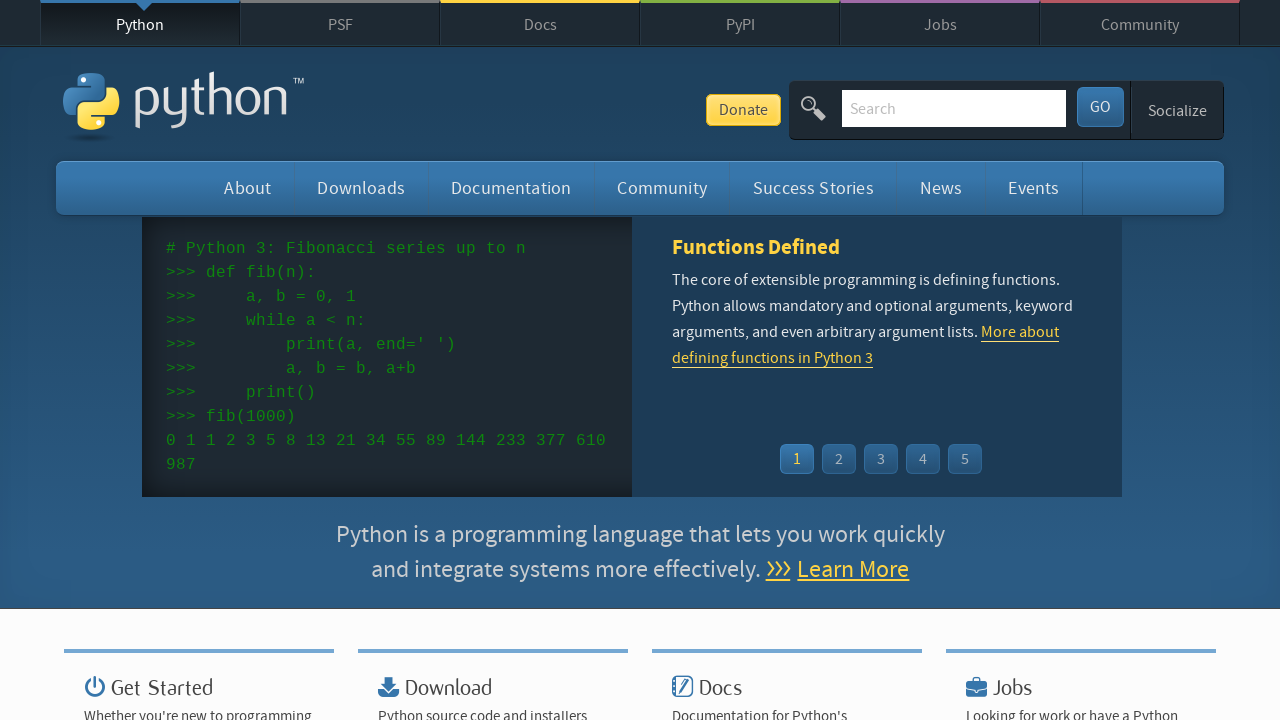

Located search input field by name attribute 'q'
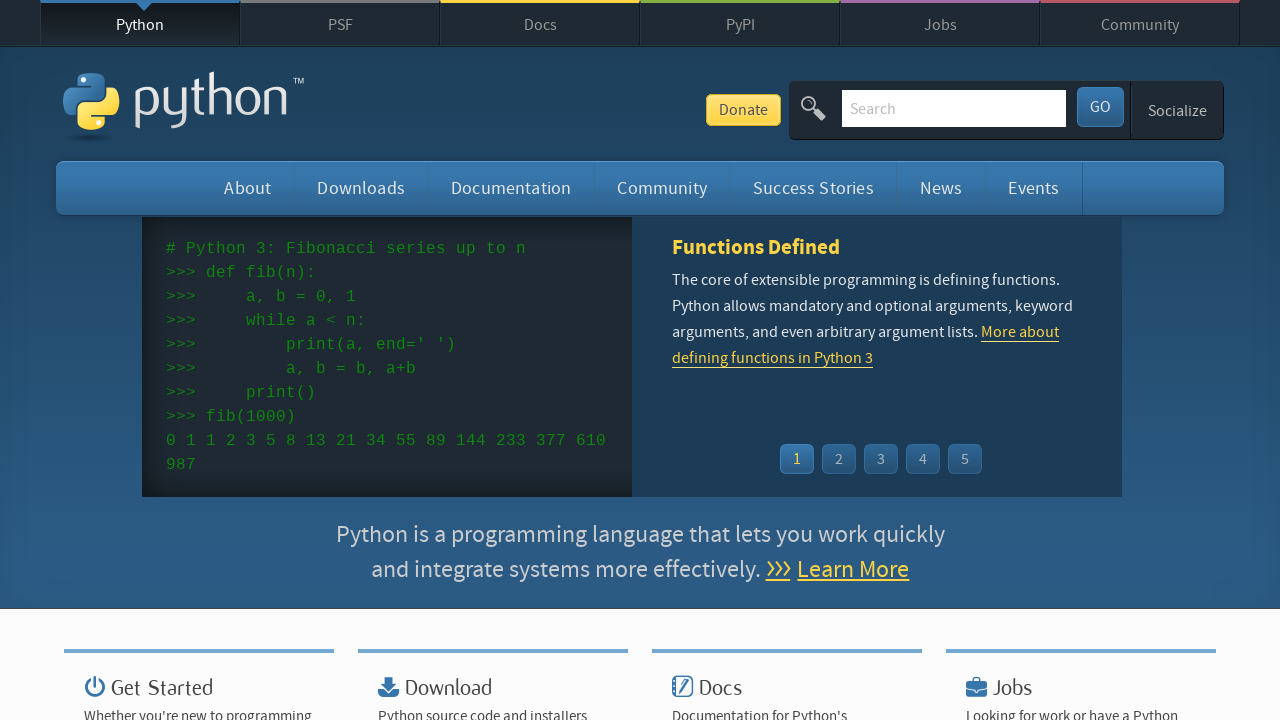

Cleared any pre-filled text in search input on input[name='q']
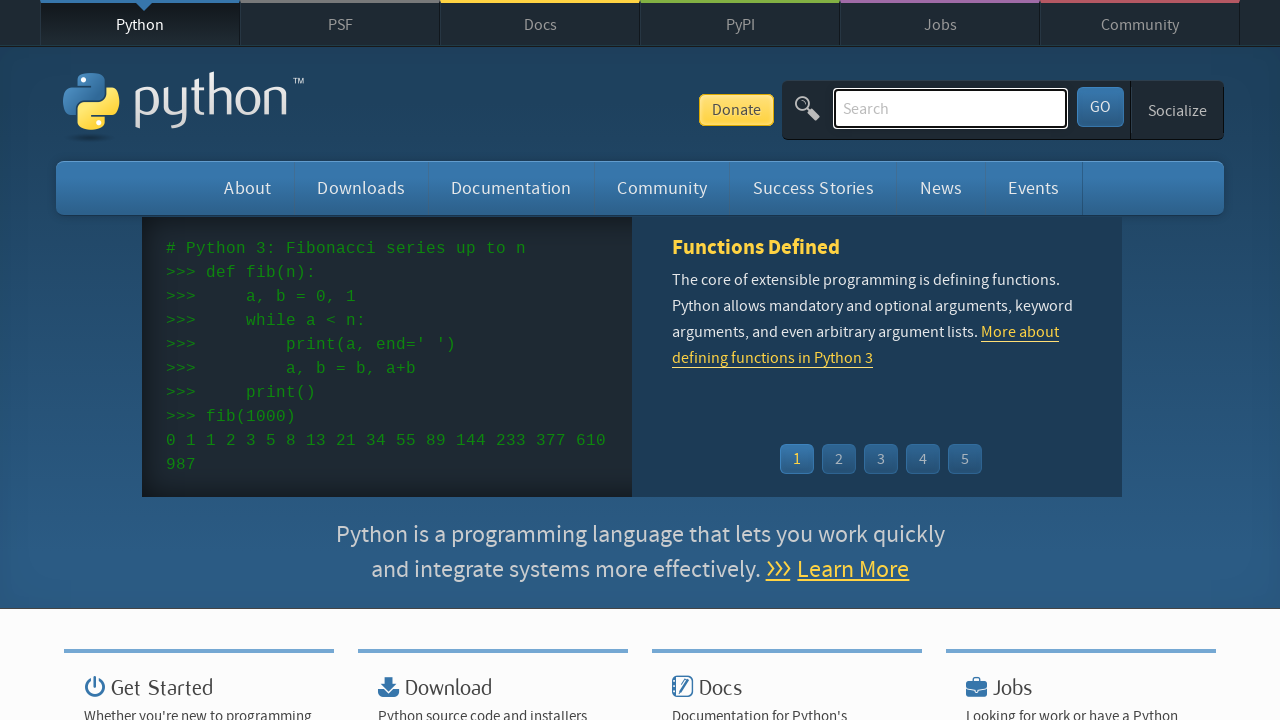

Filled search input with 'pycon' on input[name='q']
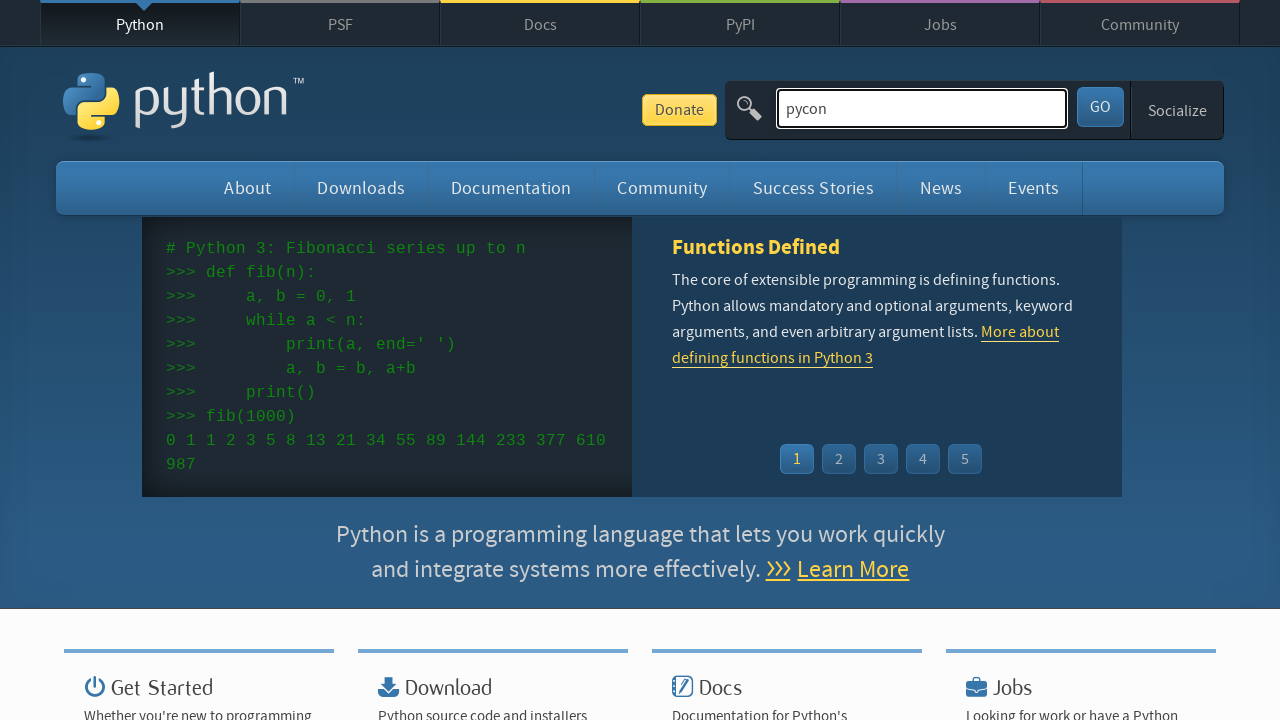

Pressed Enter to submit search query on input[name='q']
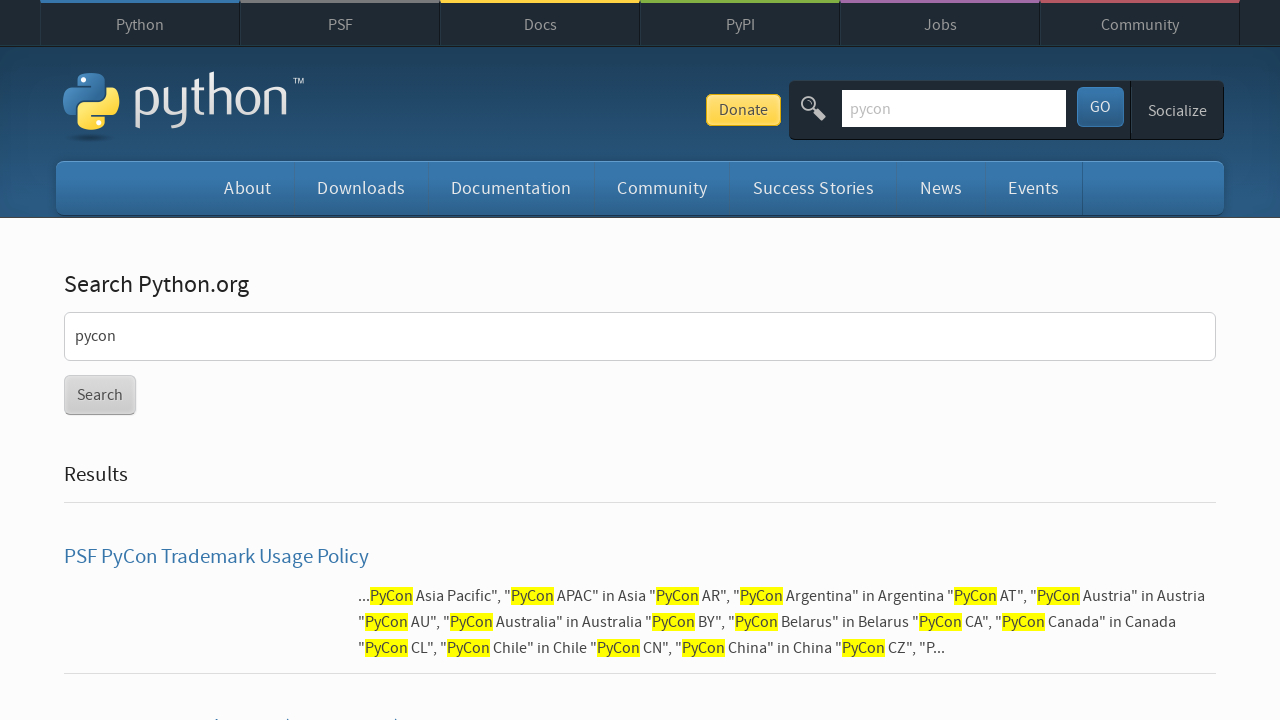

Search results page loaded (networkidle state reached)
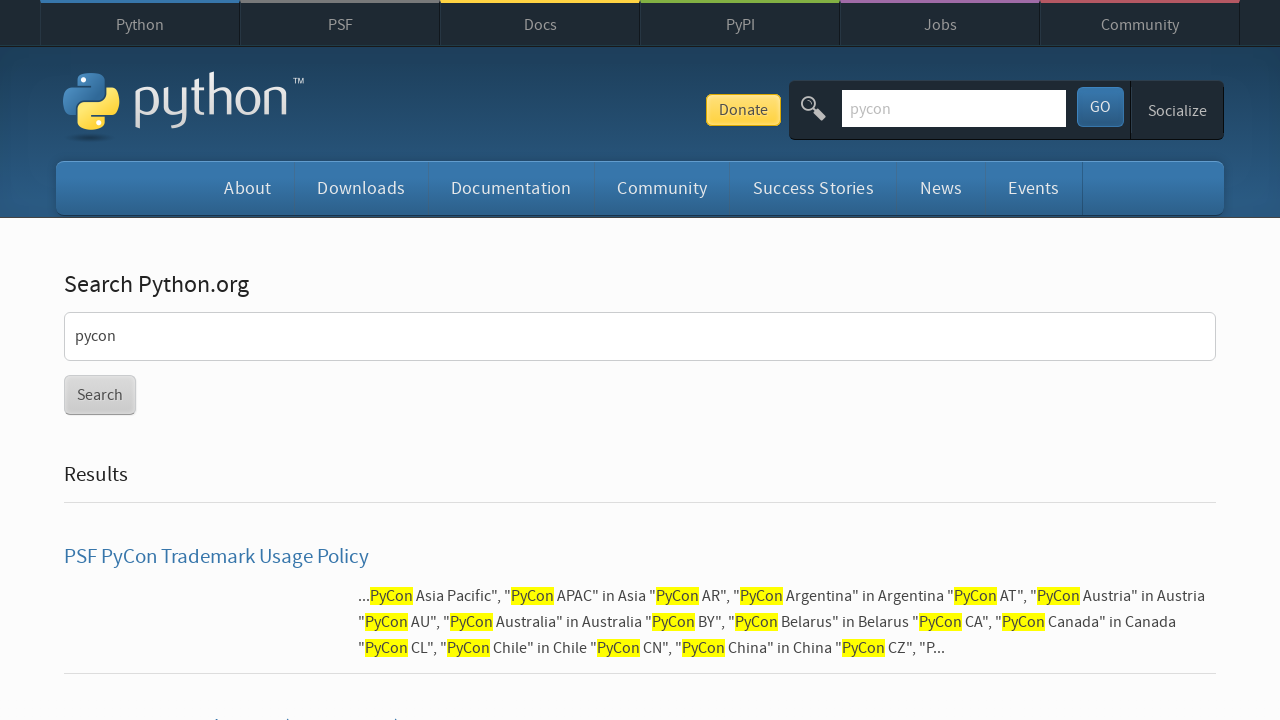

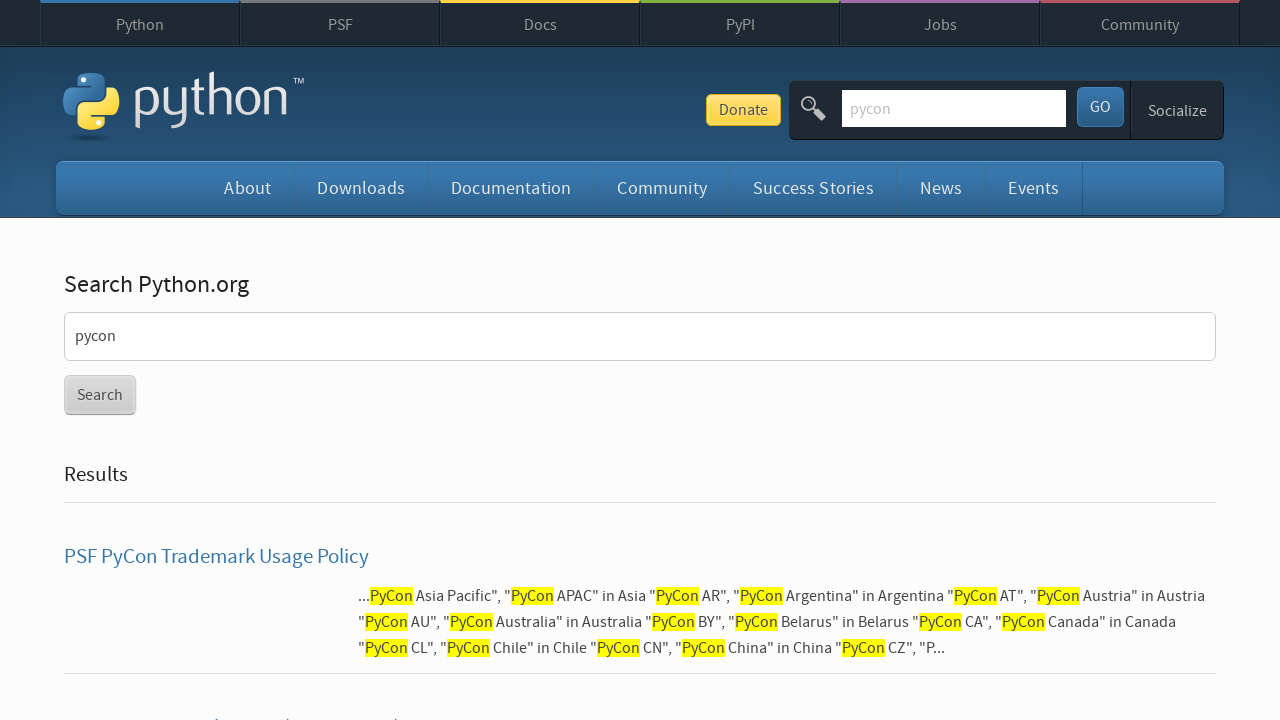